Tests contact form submission with Roronoa Zoro's details and verifies success message appears

Starting URL: https://practice-react.sdetunicorns.com/contact

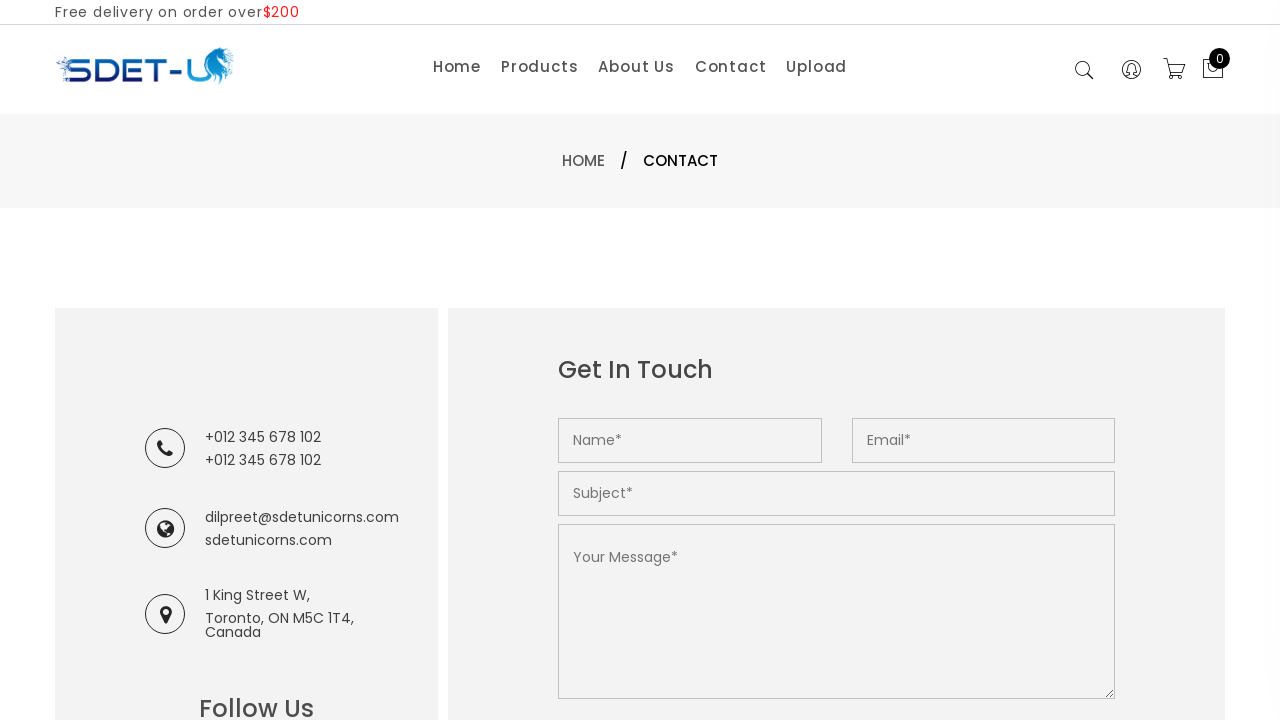

Filled name field with 'Roronoa Zoro' on input[name='name']
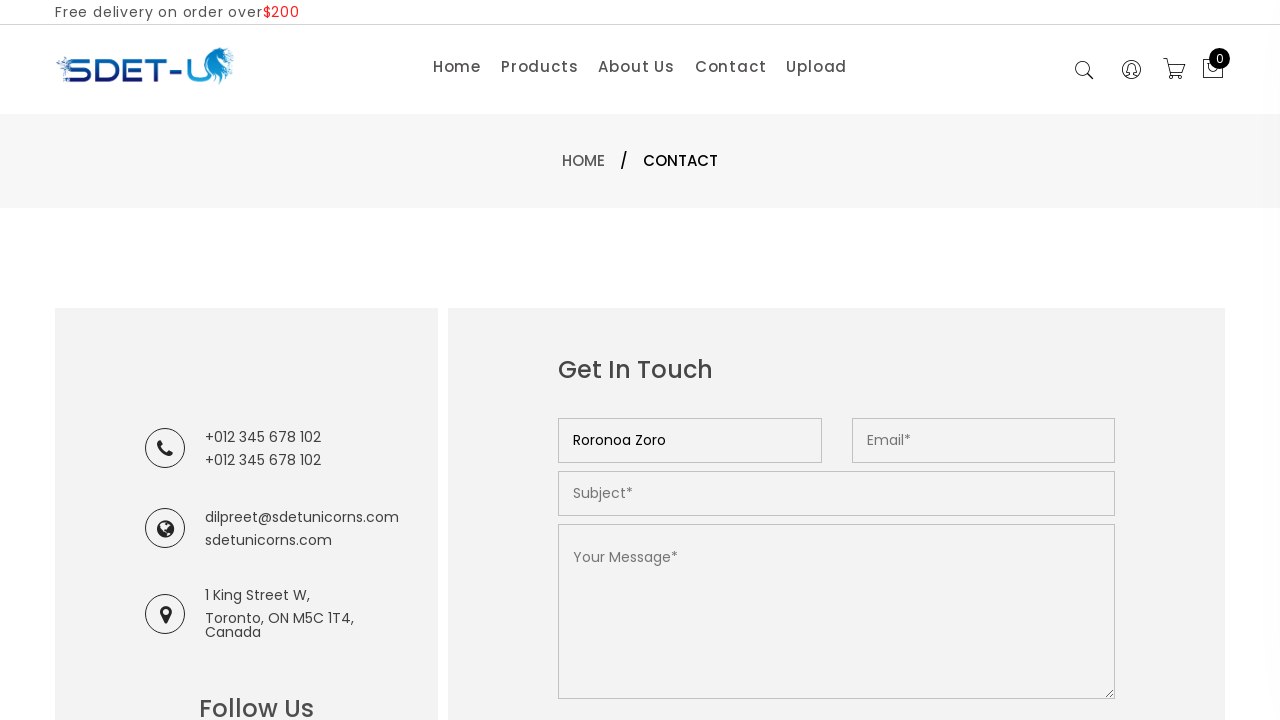

Filled email field with 'zoro@onepiece.com' on input[name='email']
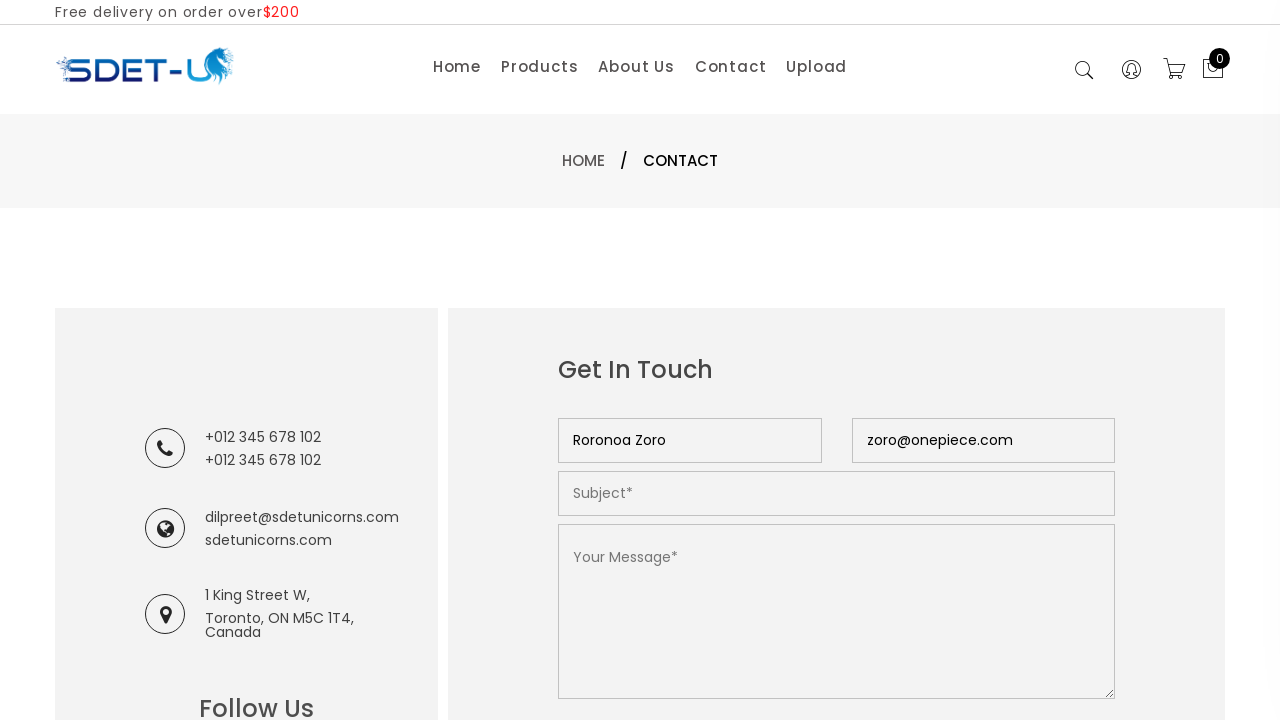

Filled subject field with 'Seeking Strong Swords' on input[name='subject']
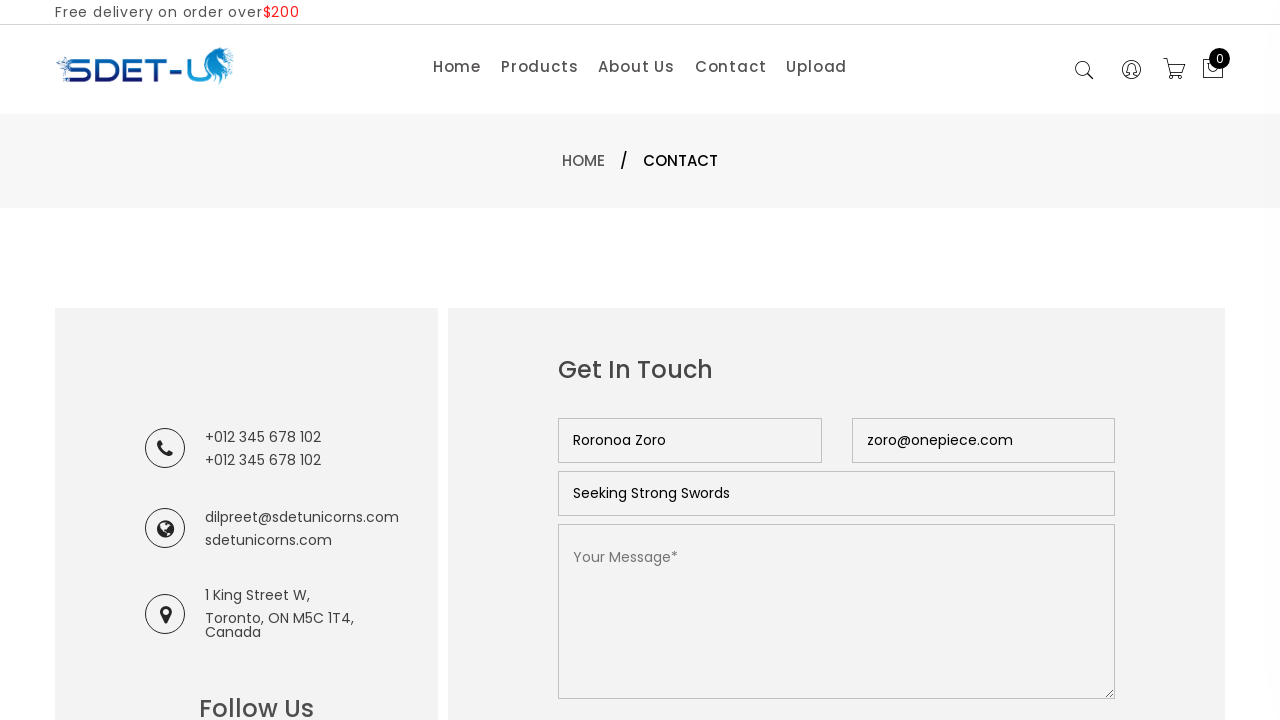

Filled message field with swordsman aspiration text on textarea[name='message']
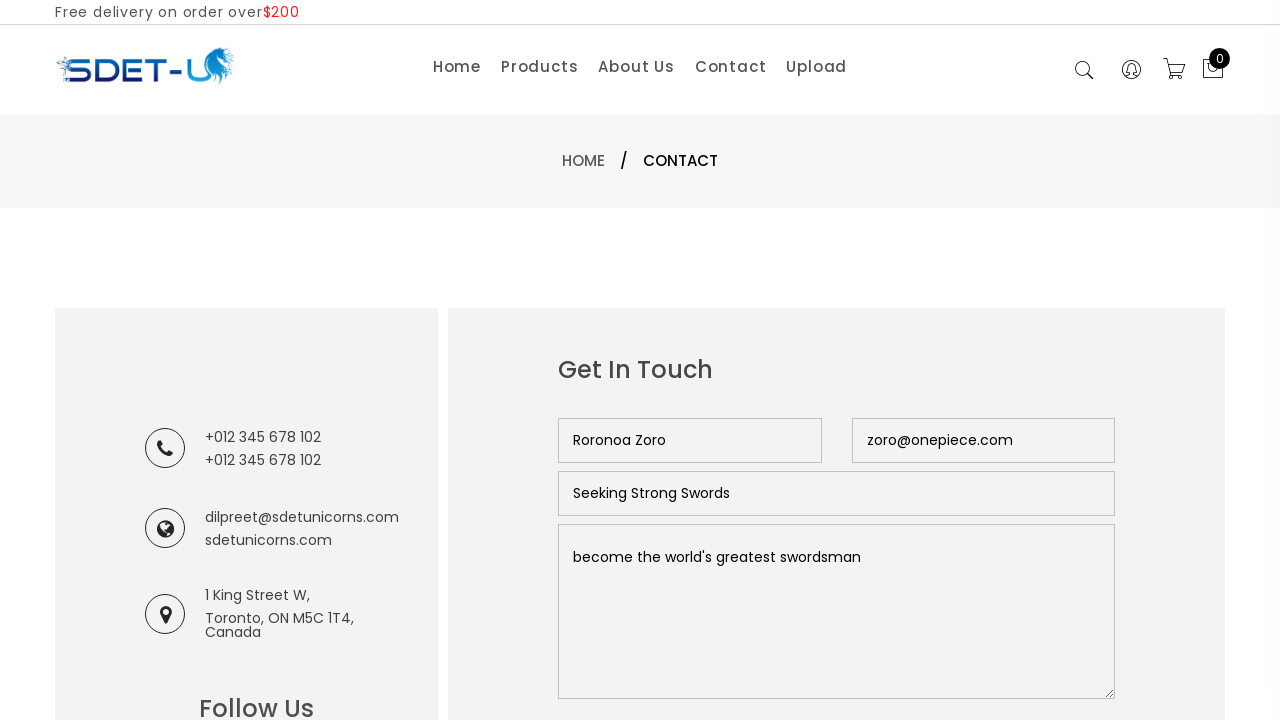

Clicked submit button to submit contact form at (628, 360) on button[type='submit']
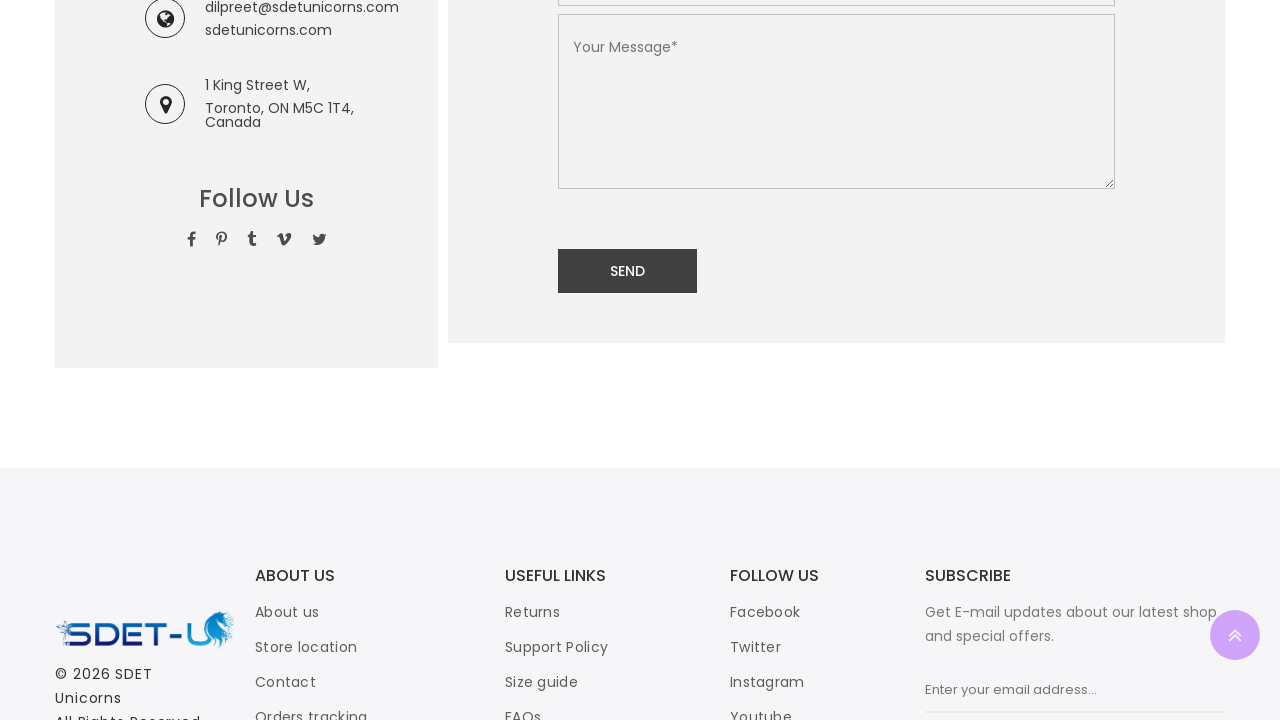

Success message appeared confirming form submission
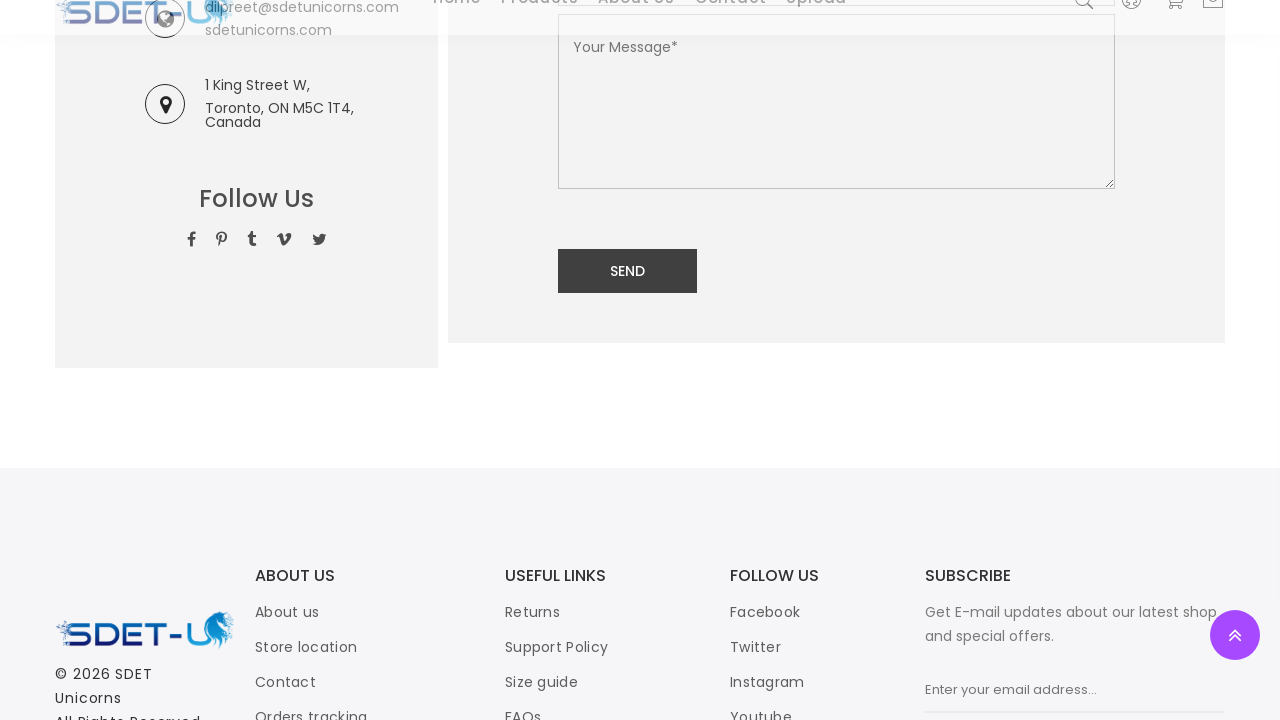

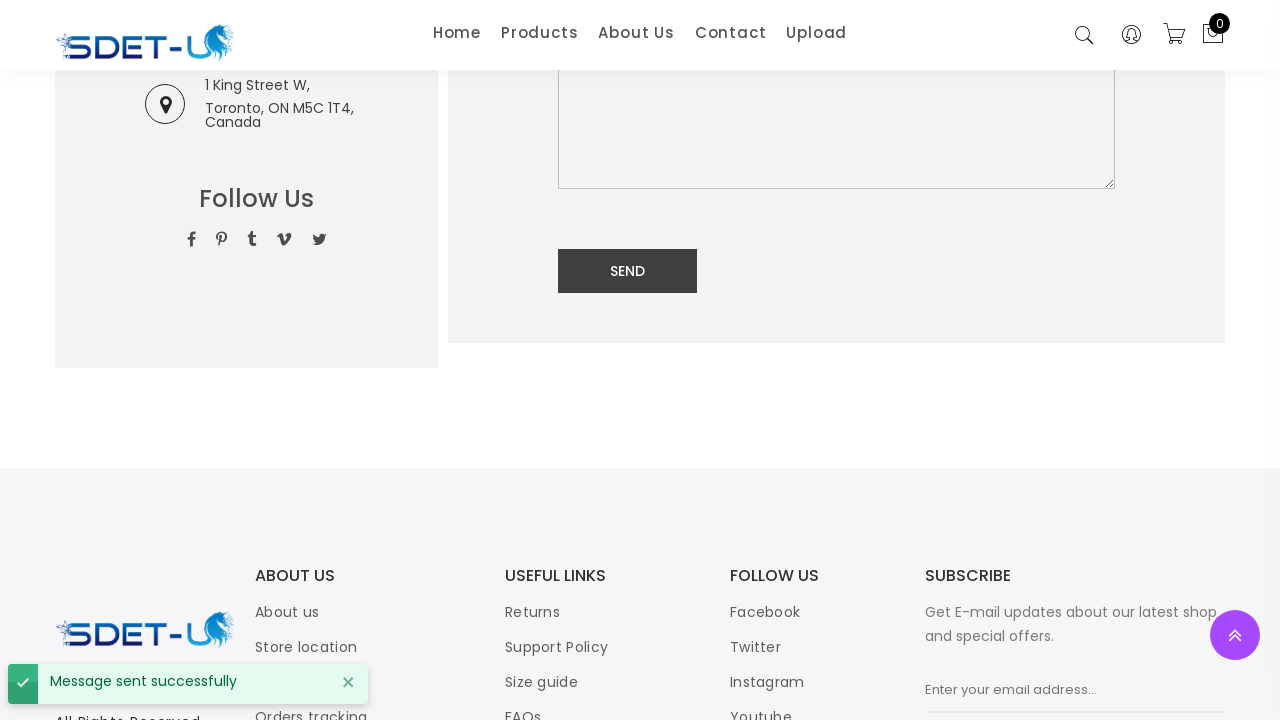